Tests checkboxes by clicking each one, verifying selection, then deselecting

Starting URL: https://rahulshettyacademy.com/AutomationPractice/

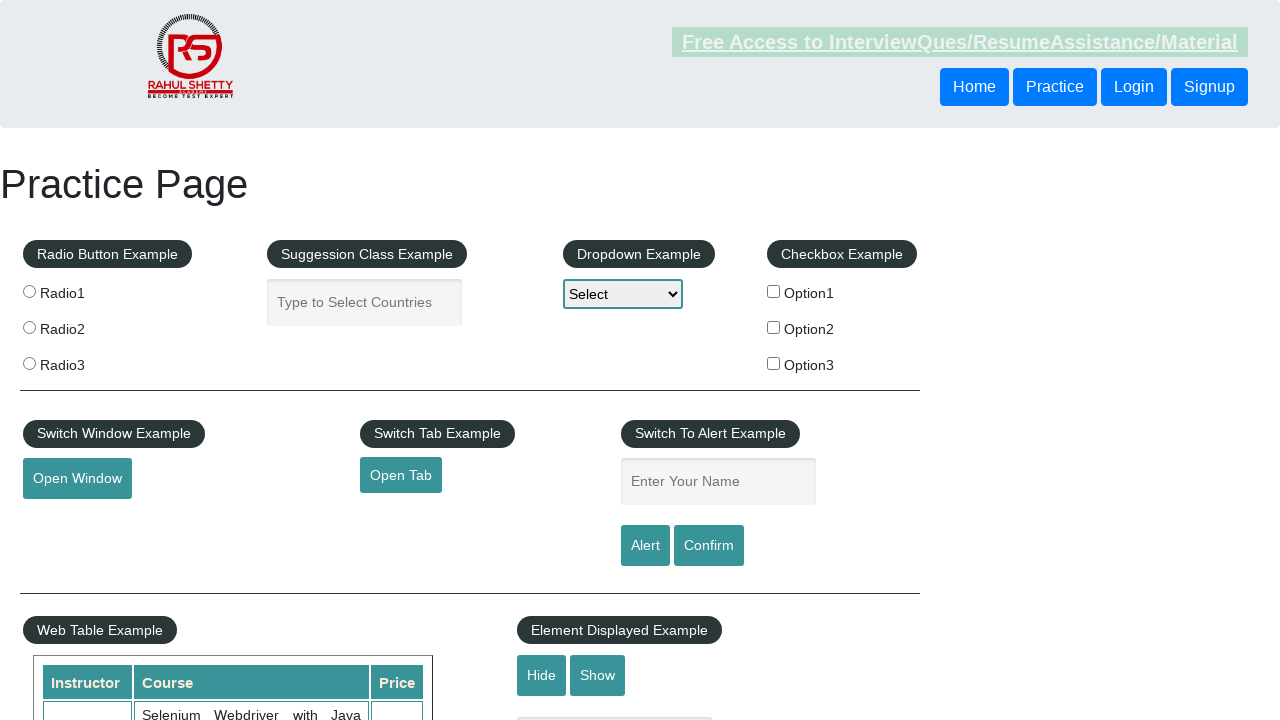

Located all checkboxes in the checkbox-example section
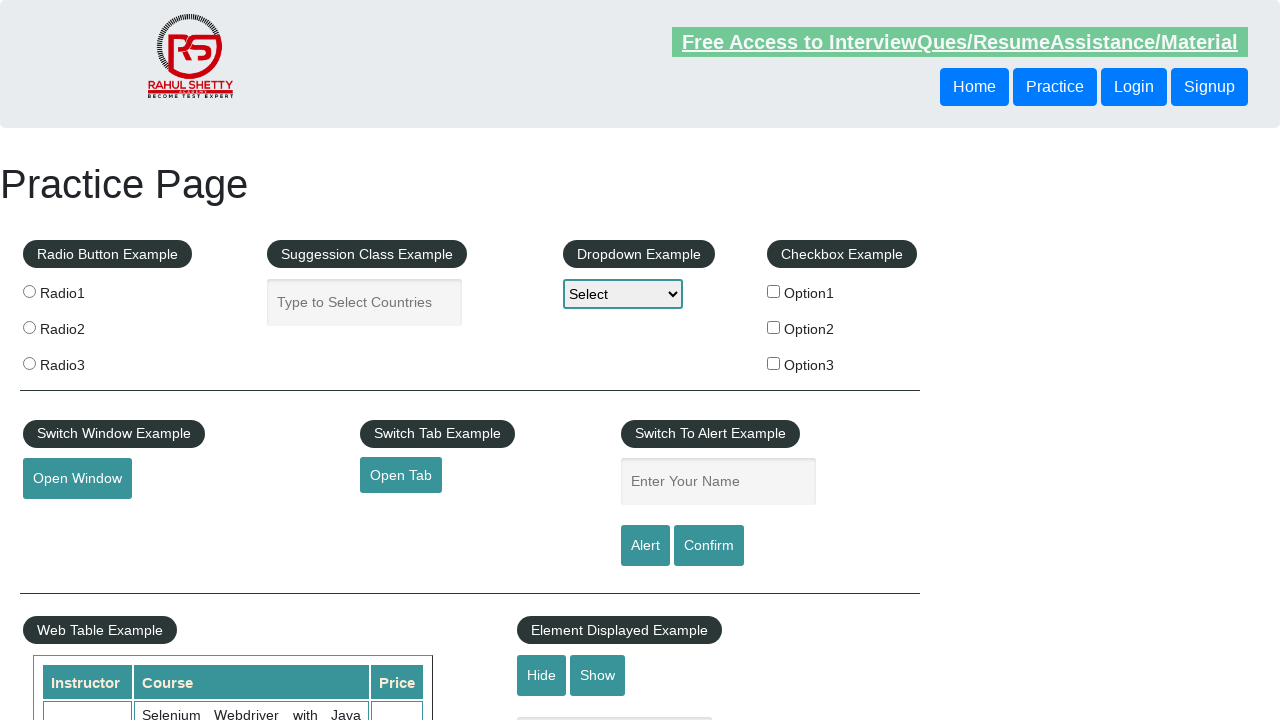

Found 3 checkboxes
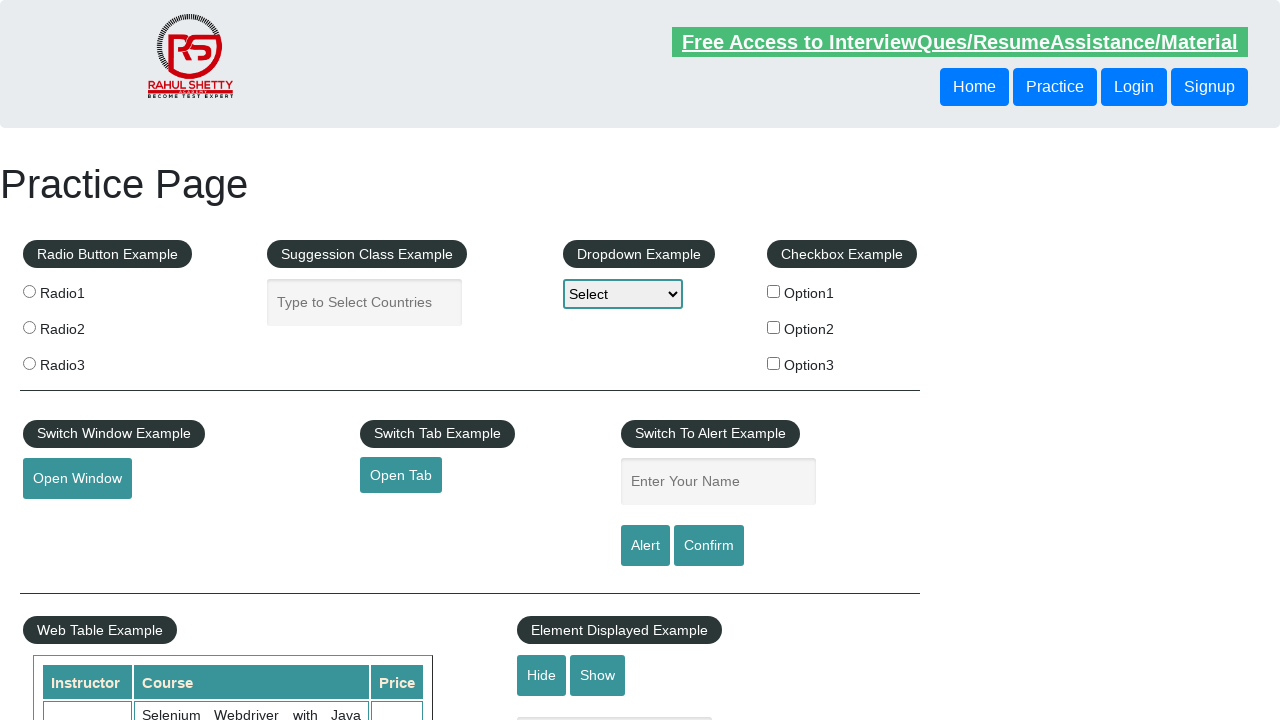

Selected checkbox 1 from the list
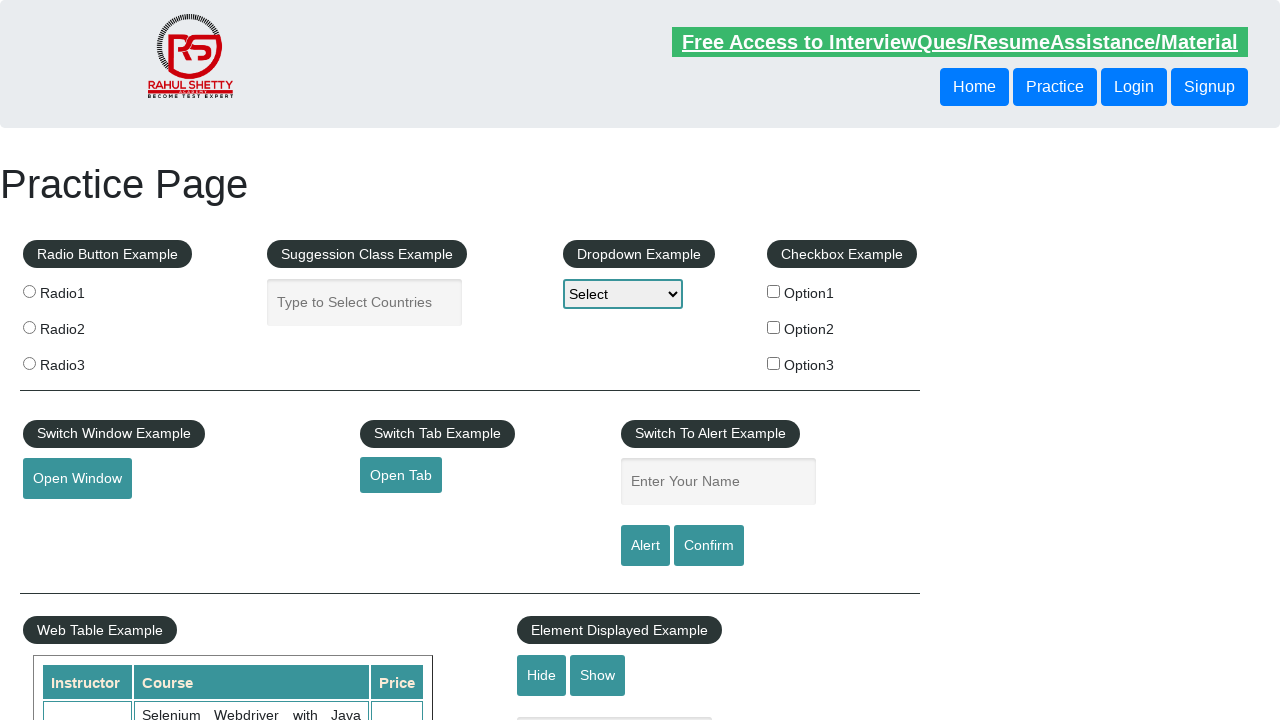

Clicked checkbox 1 at (774, 291) on xpath=//div[@id='checkbox-example']/fieldset/label/input >> nth=0
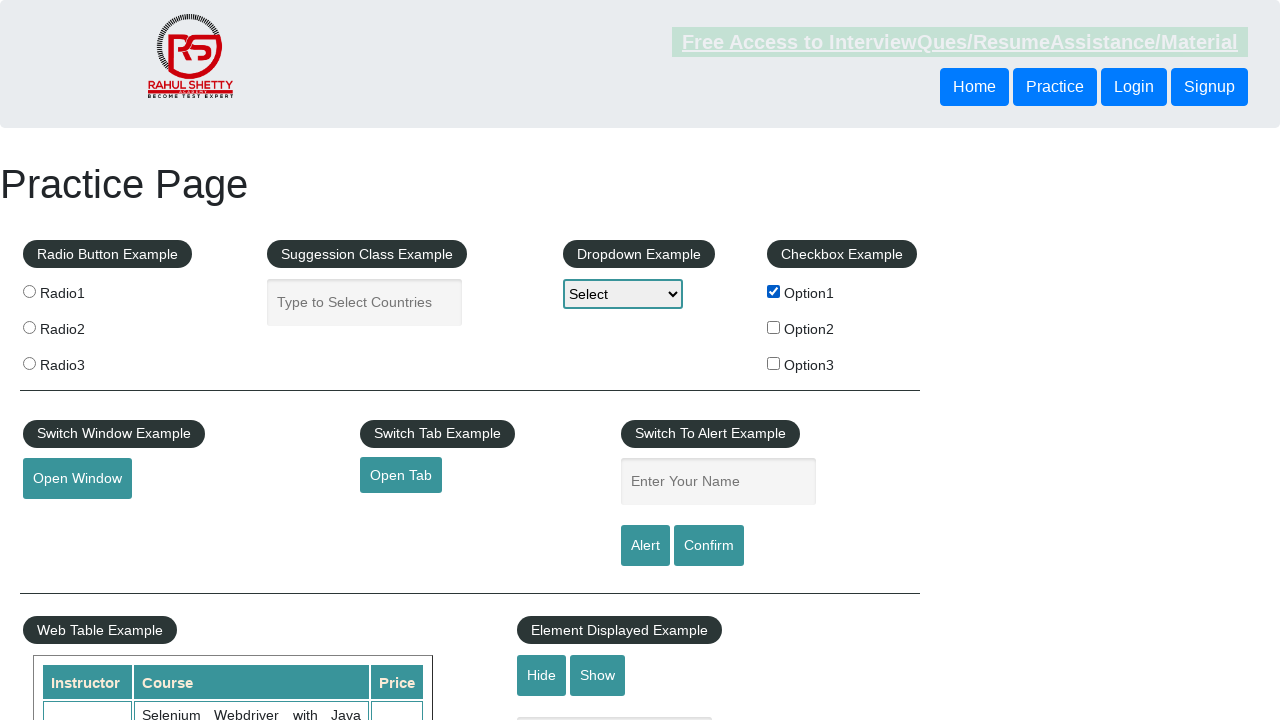

Verified checkbox 1 is selected
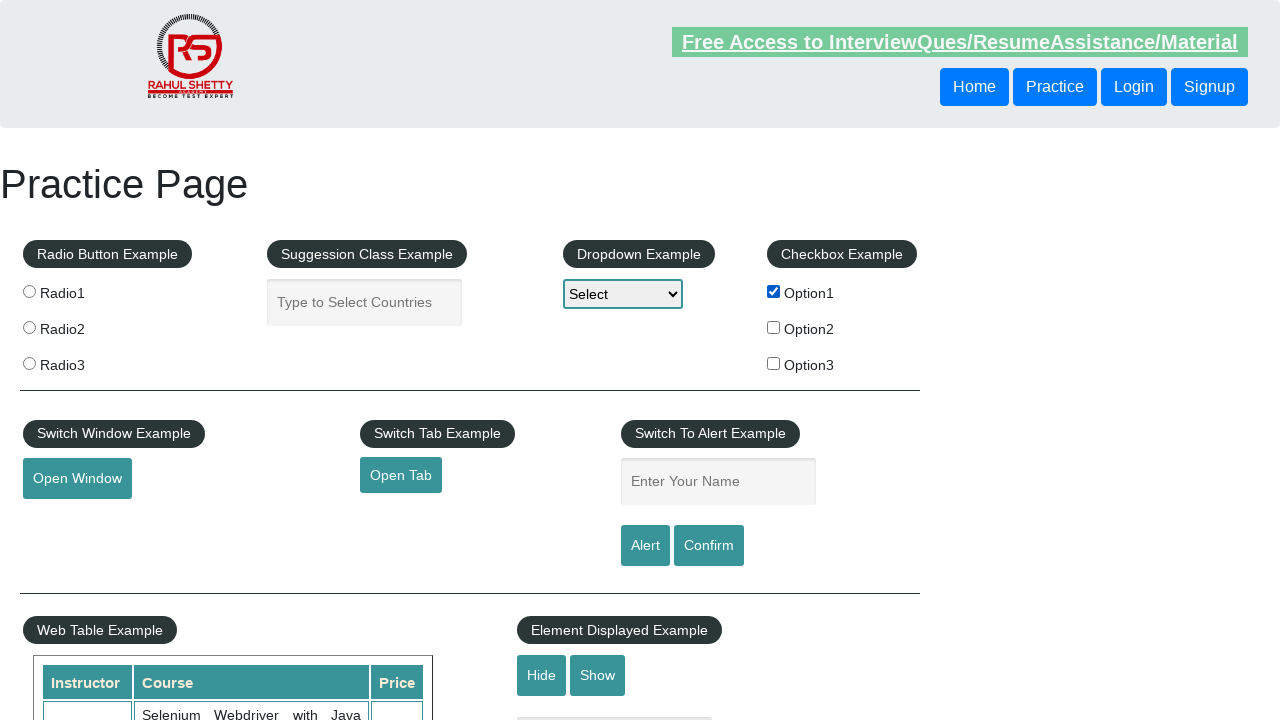

Deselected checkbox 1 at (774, 291) on xpath=//div[@id='checkbox-example']/fieldset/label/input >> nth=0
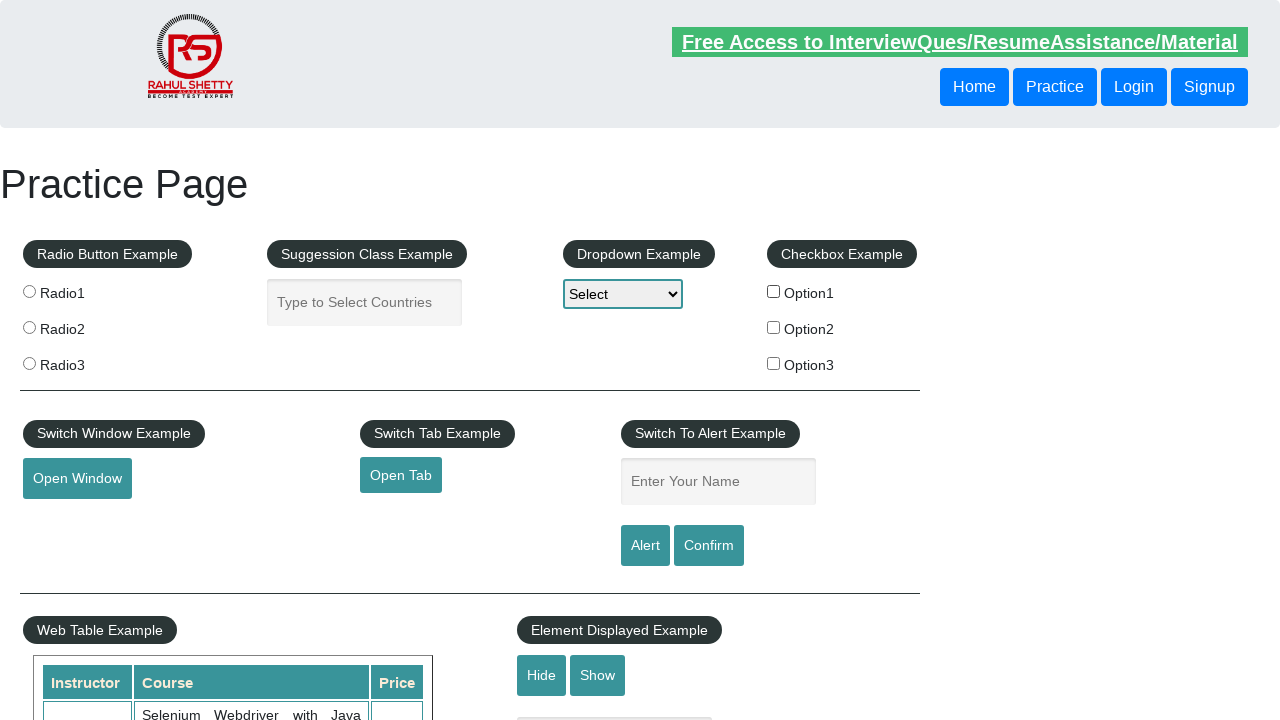

Selected checkbox 2 from the list
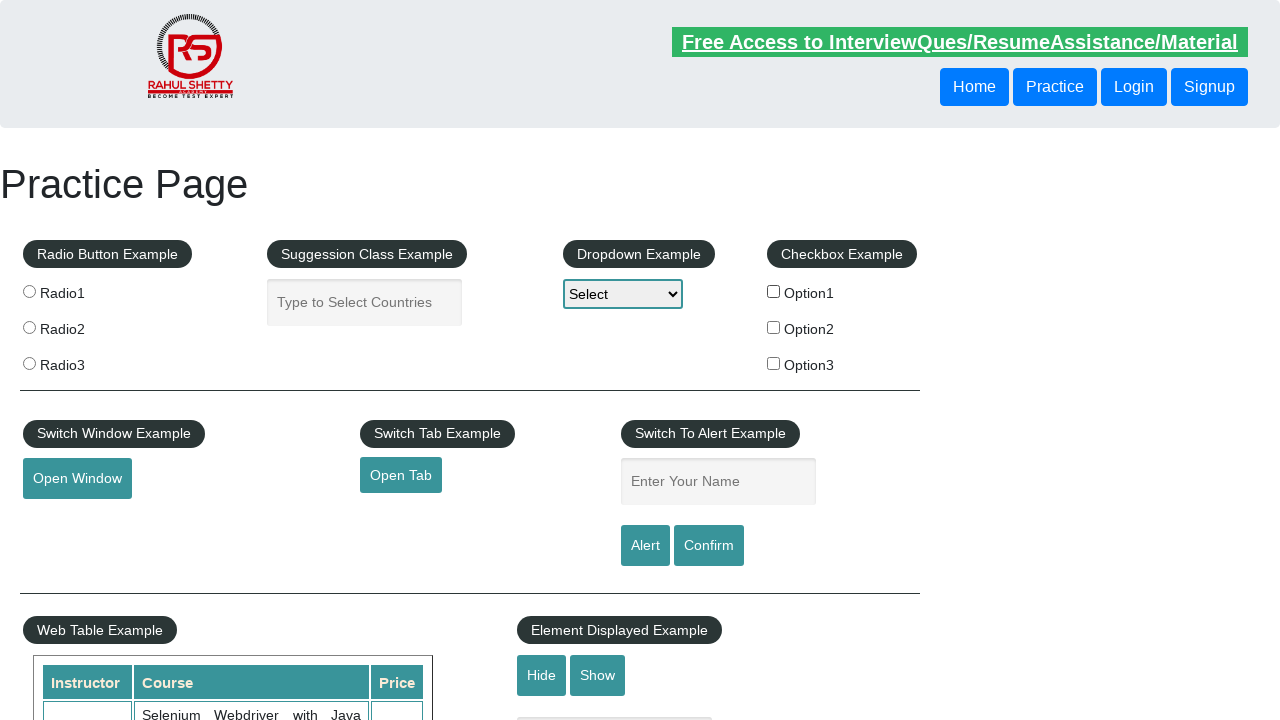

Clicked checkbox 2 at (774, 327) on xpath=//div[@id='checkbox-example']/fieldset/label/input >> nth=1
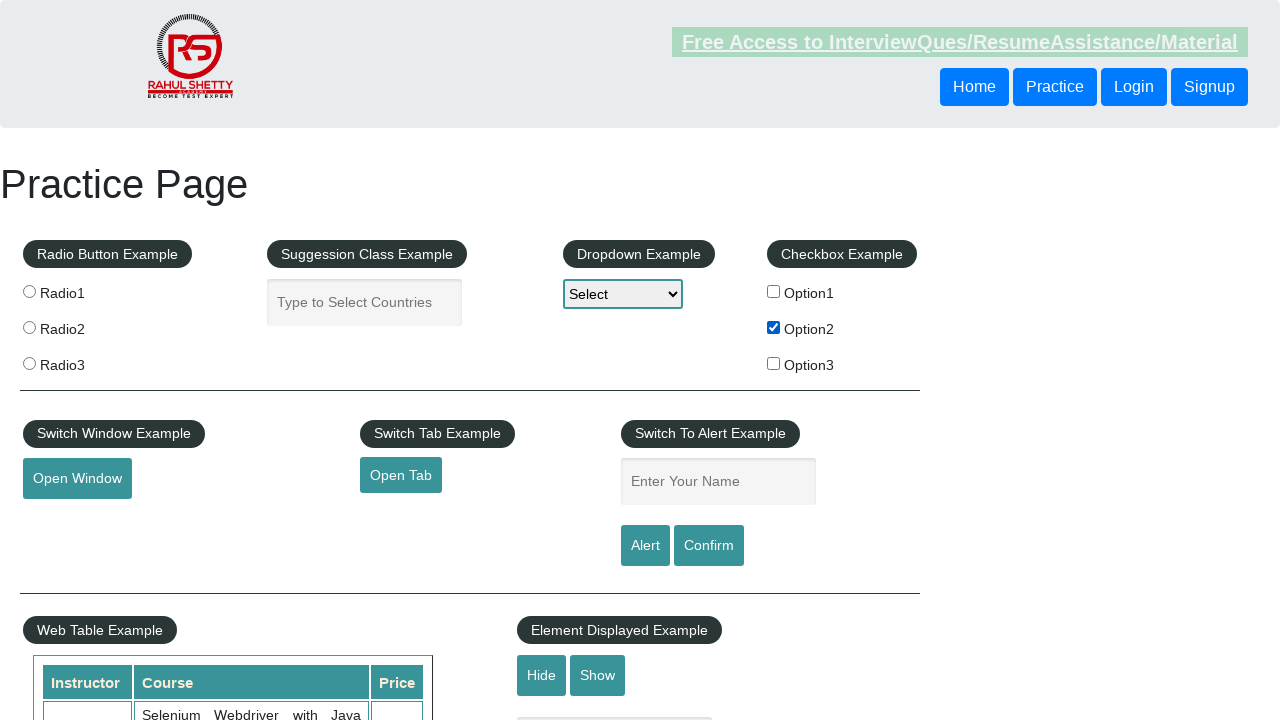

Verified checkbox 2 is selected
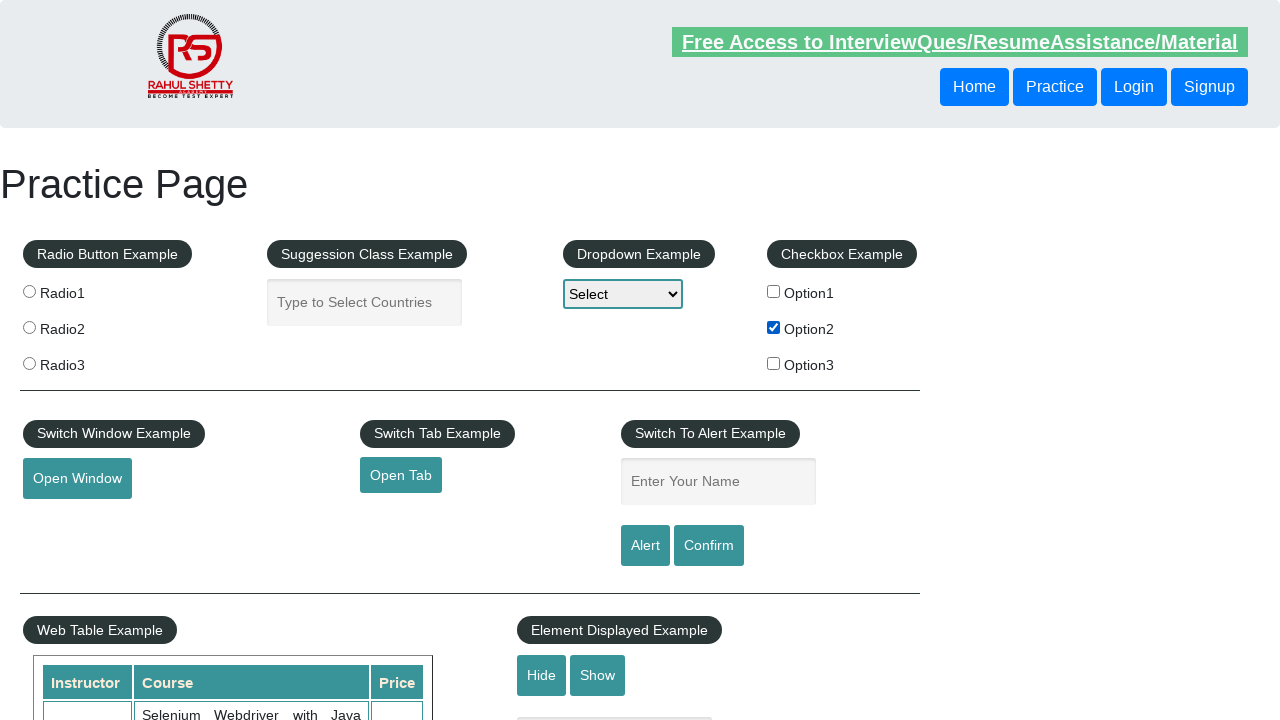

Deselected checkbox 2 at (774, 327) on xpath=//div[@id='checkbox-example']/fieldset/label/input >> nth=1
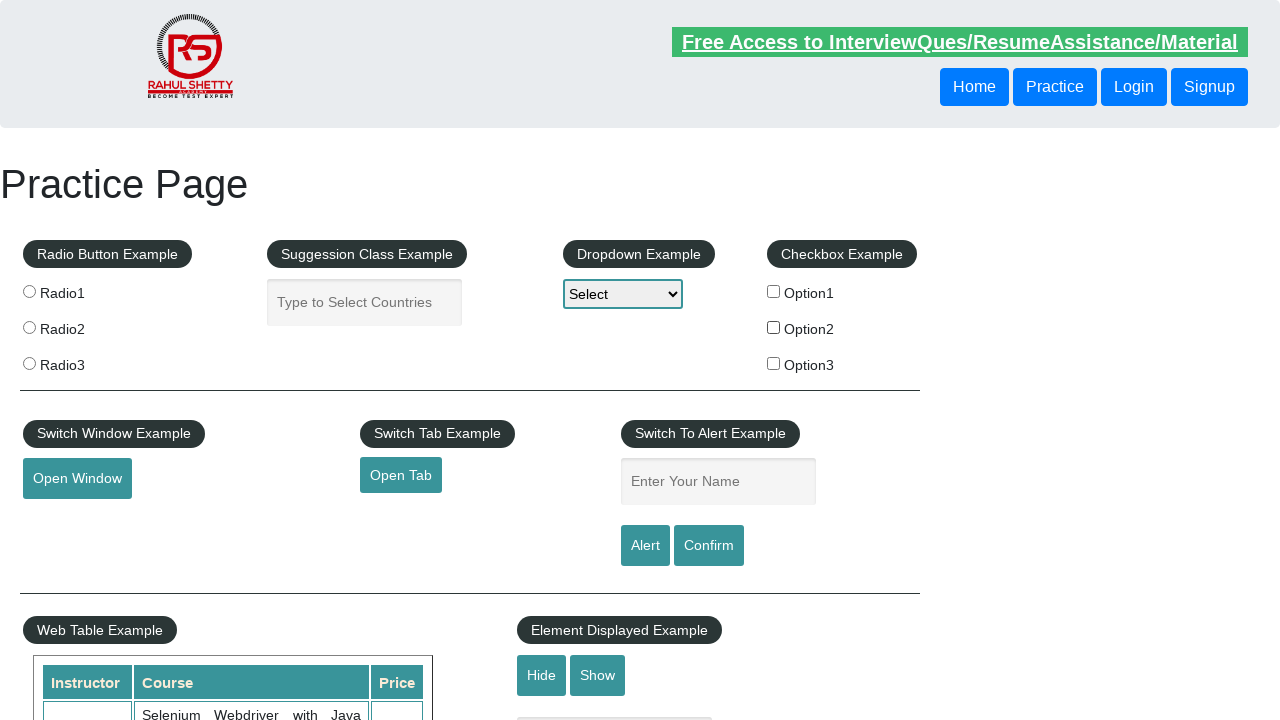

Selected checkbox 3 from the list
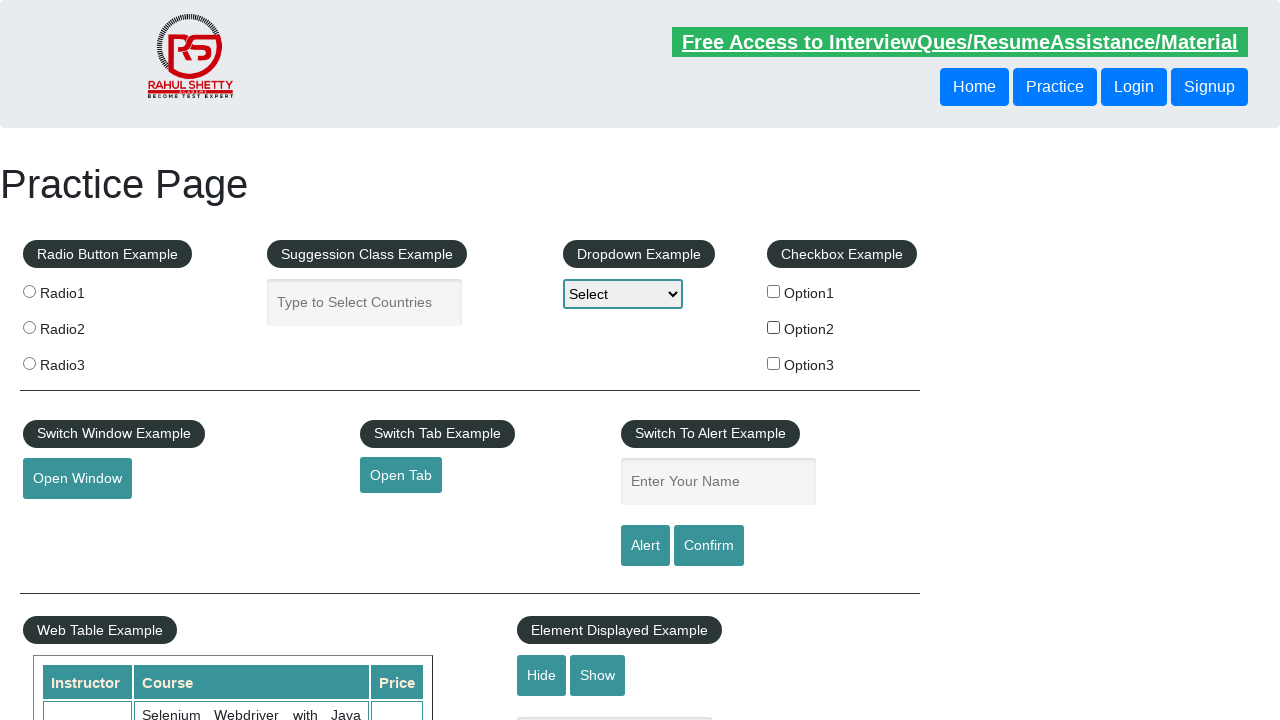

Clicked checkbox 3 at (774, 363) on xpath=//div[@id='checkbox-example']/fieldset/label/input >> nth=2
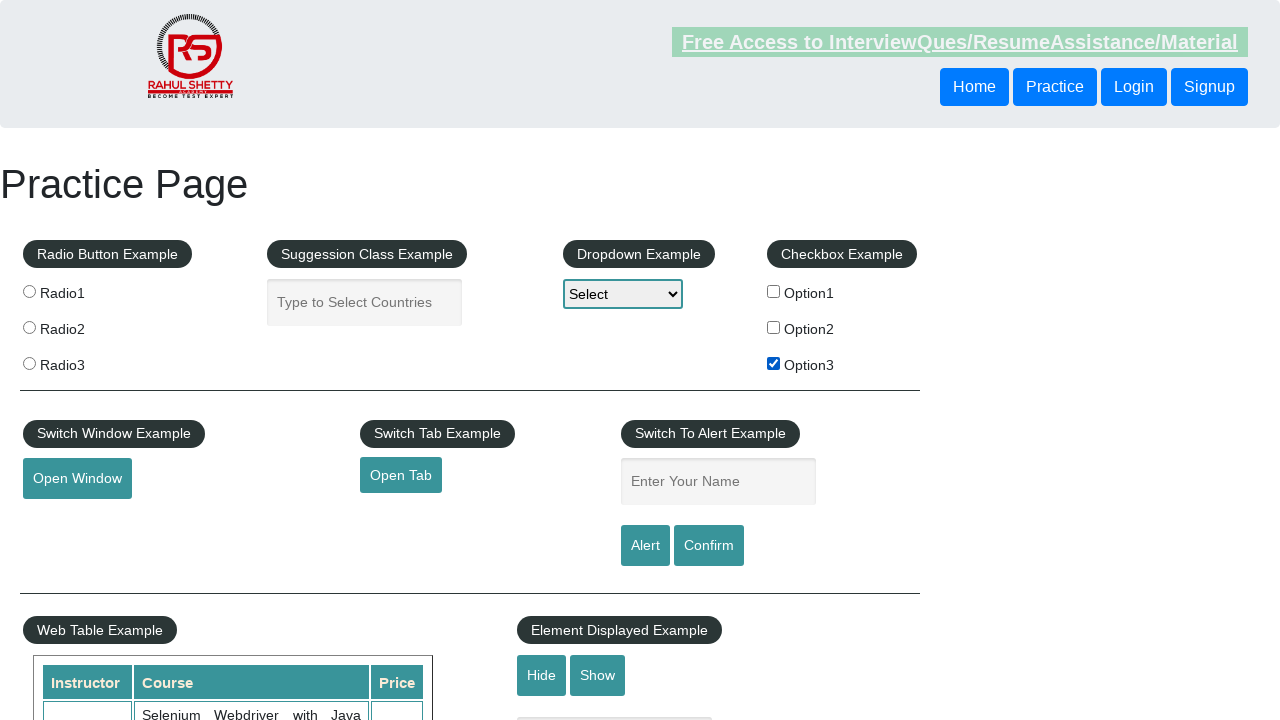

Verified checkbox 3 is selected
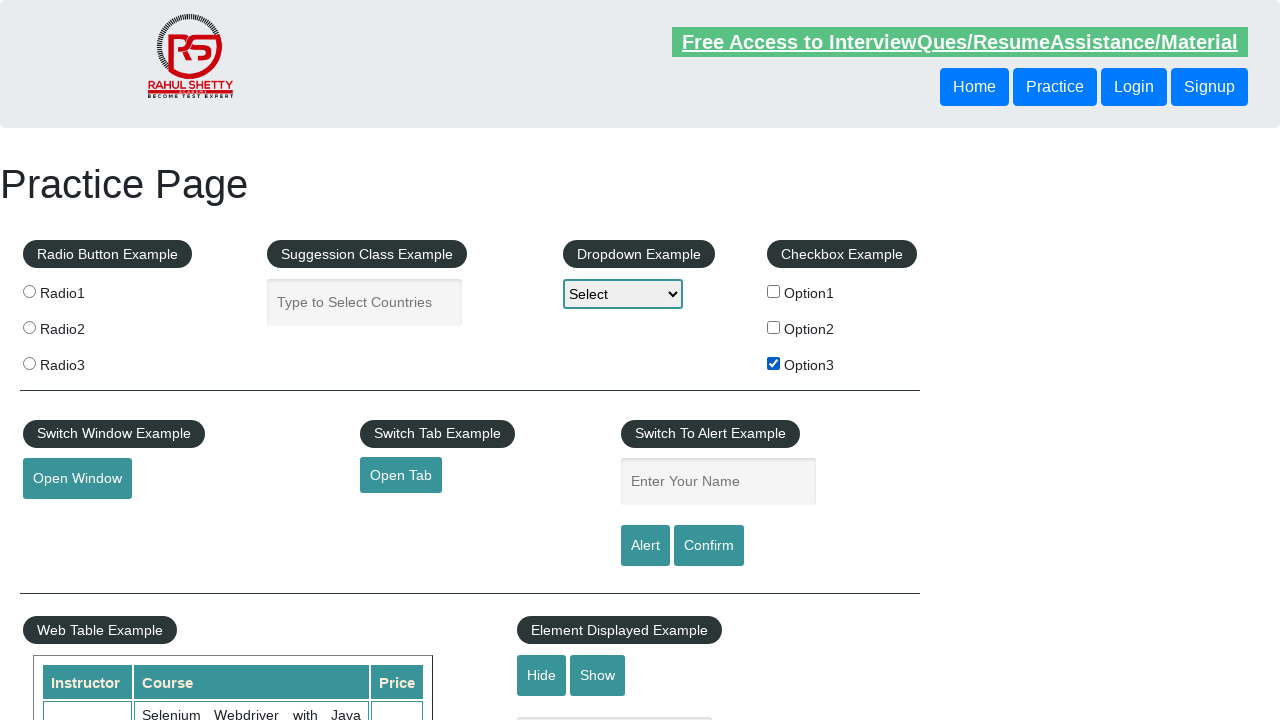

Deselected checkbox 3 at (774, 363) on xpath=//div[@id='checkbox-example']/fieldset/label/input >> nth=2
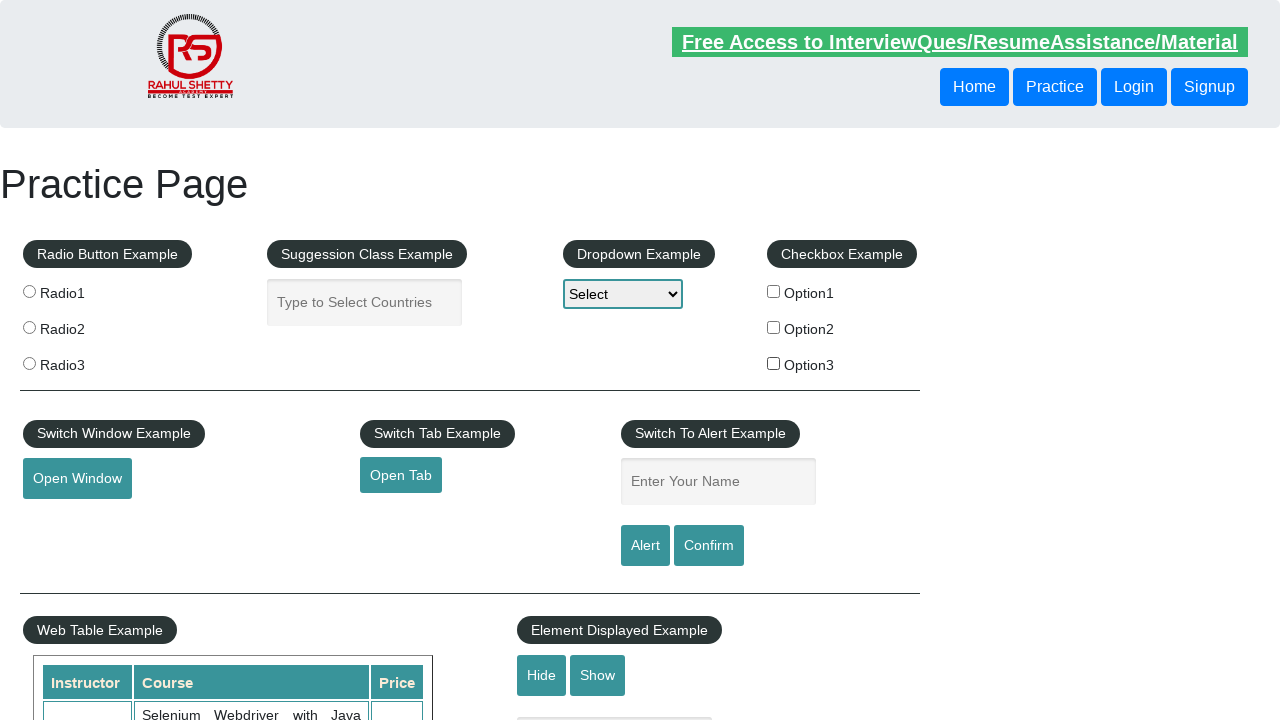

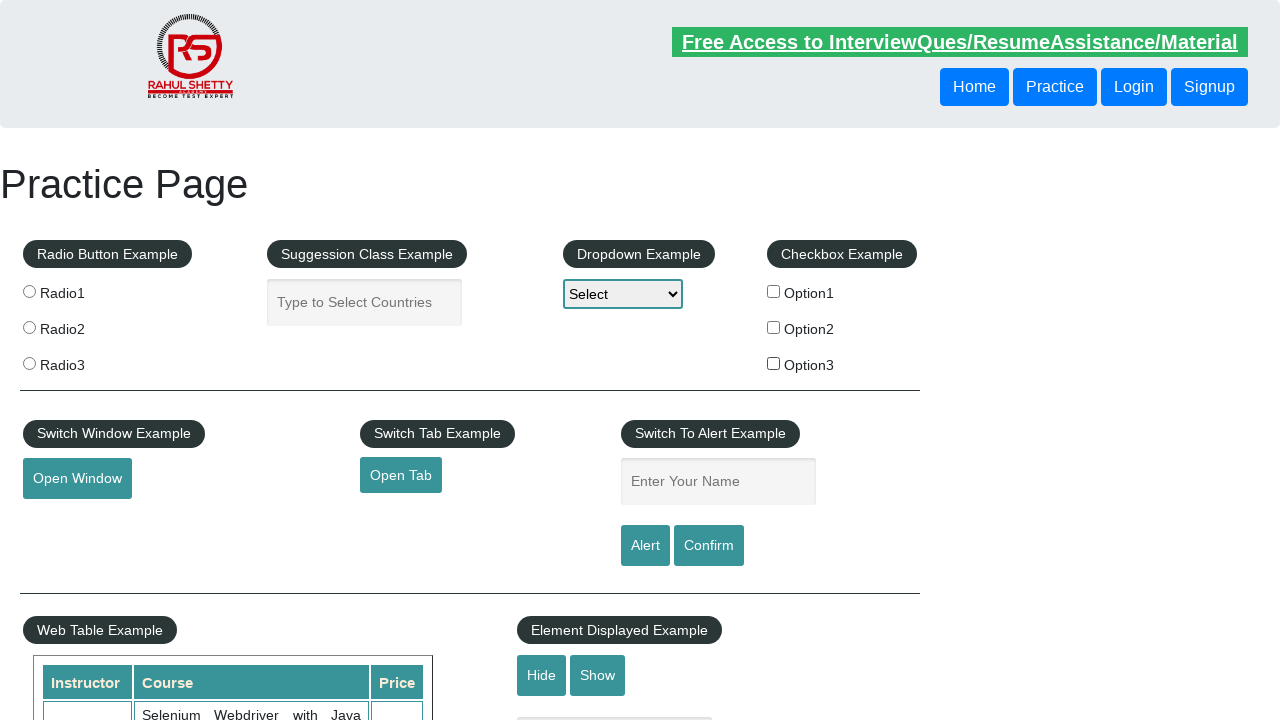